Tests right-click context menu functionality by right-clicking on a designated area, verifying the alert message, dismissing it, then clicking a link that opens a new tab and verifying the content on the new page.

Starting URL: https://the-internet.herokuapp.com/context_menu

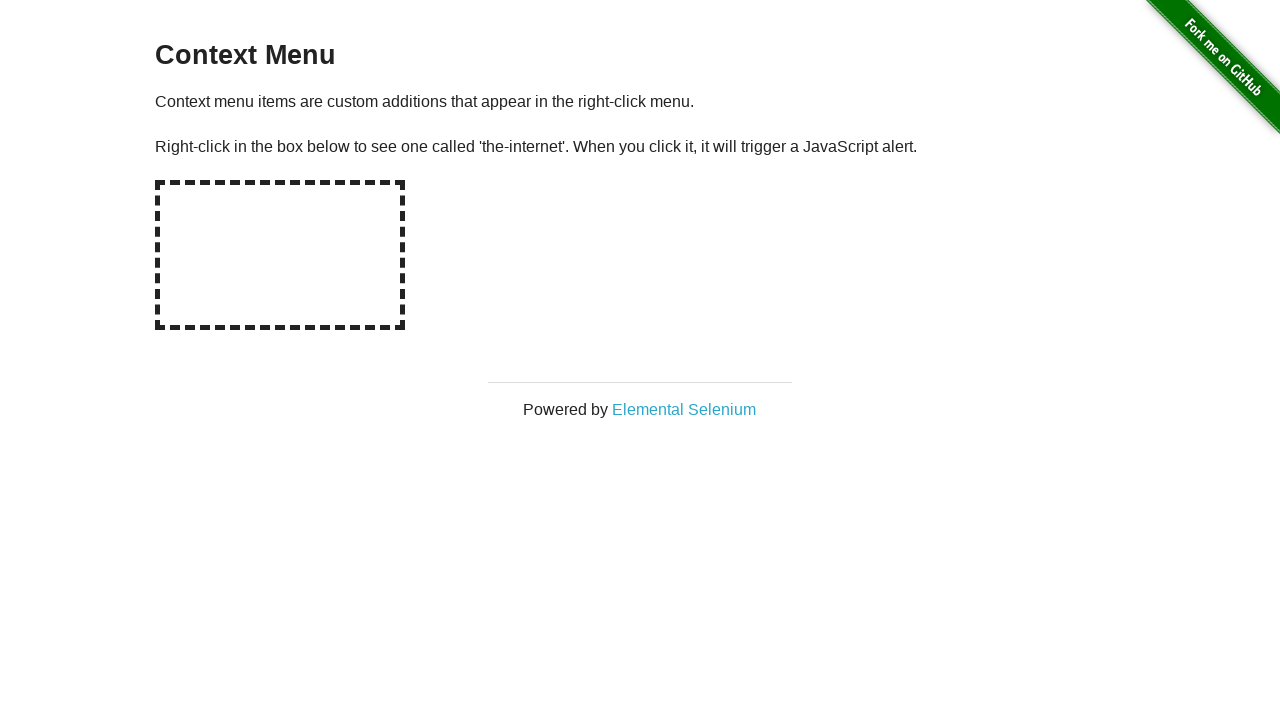

Right-clicked on the context menu hot-spot area at (280, 255) on #hot-spot
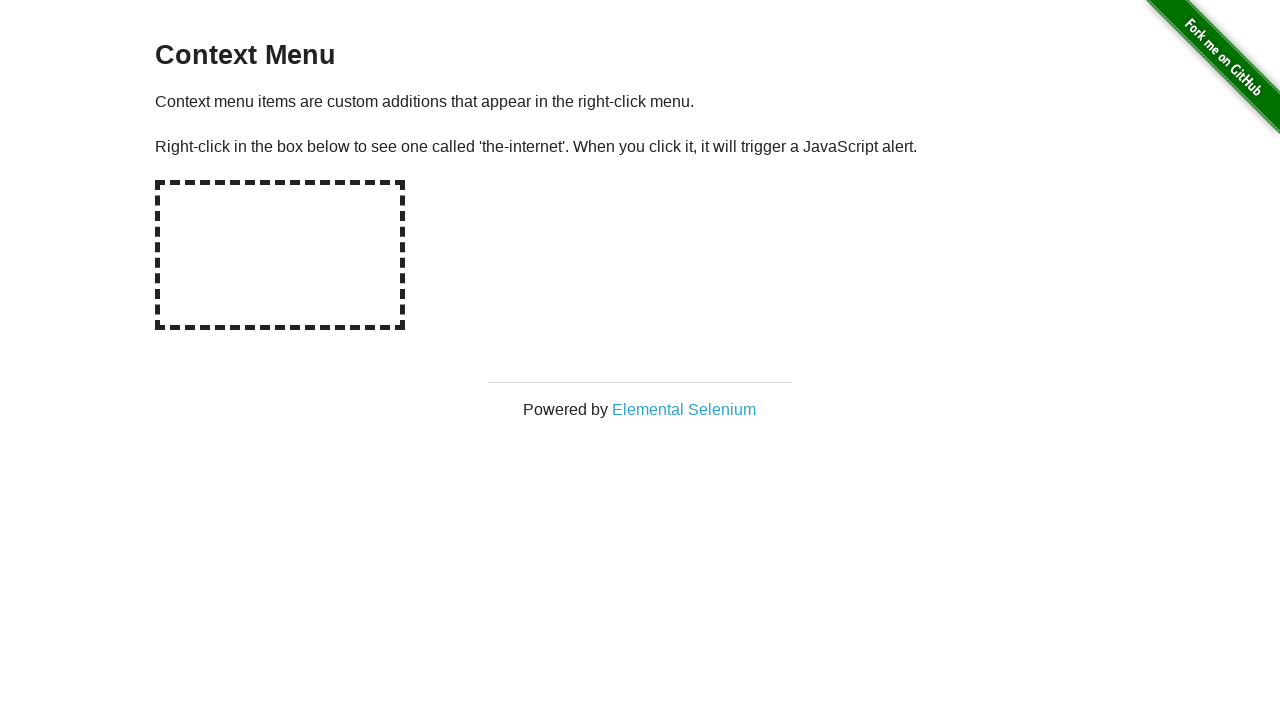

Evaluated alert text from page
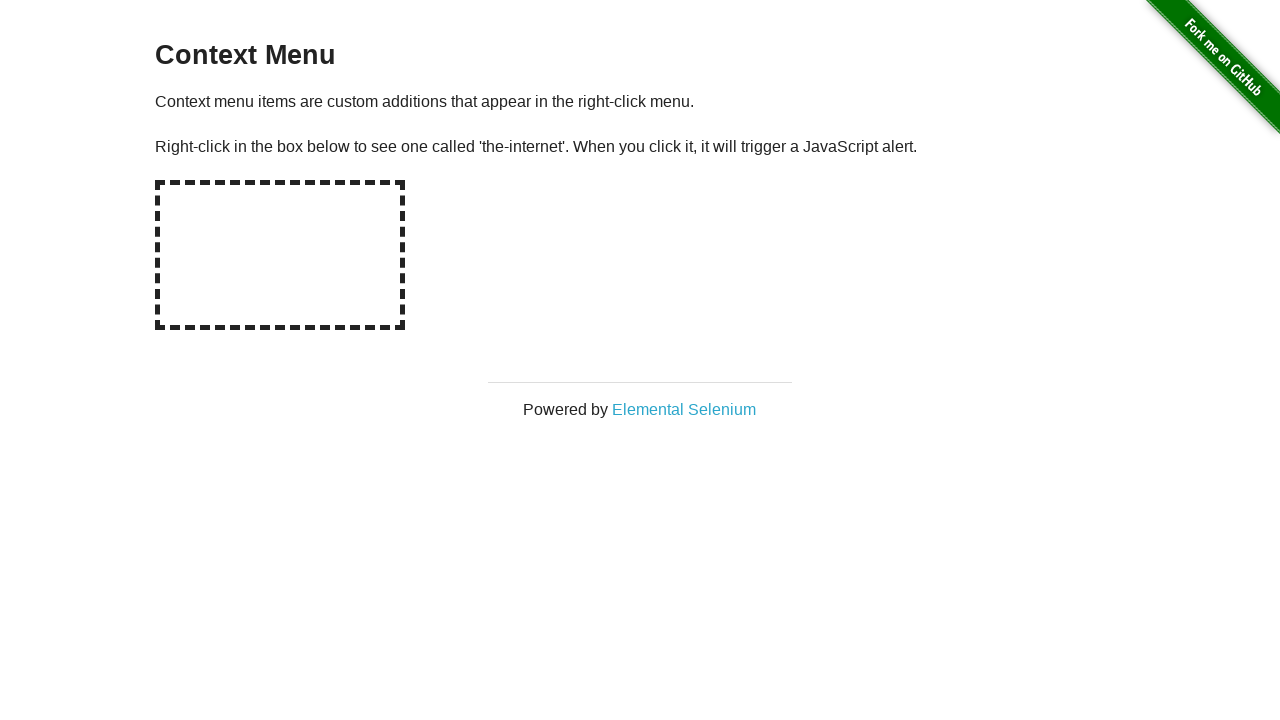

Set up dialog event listener
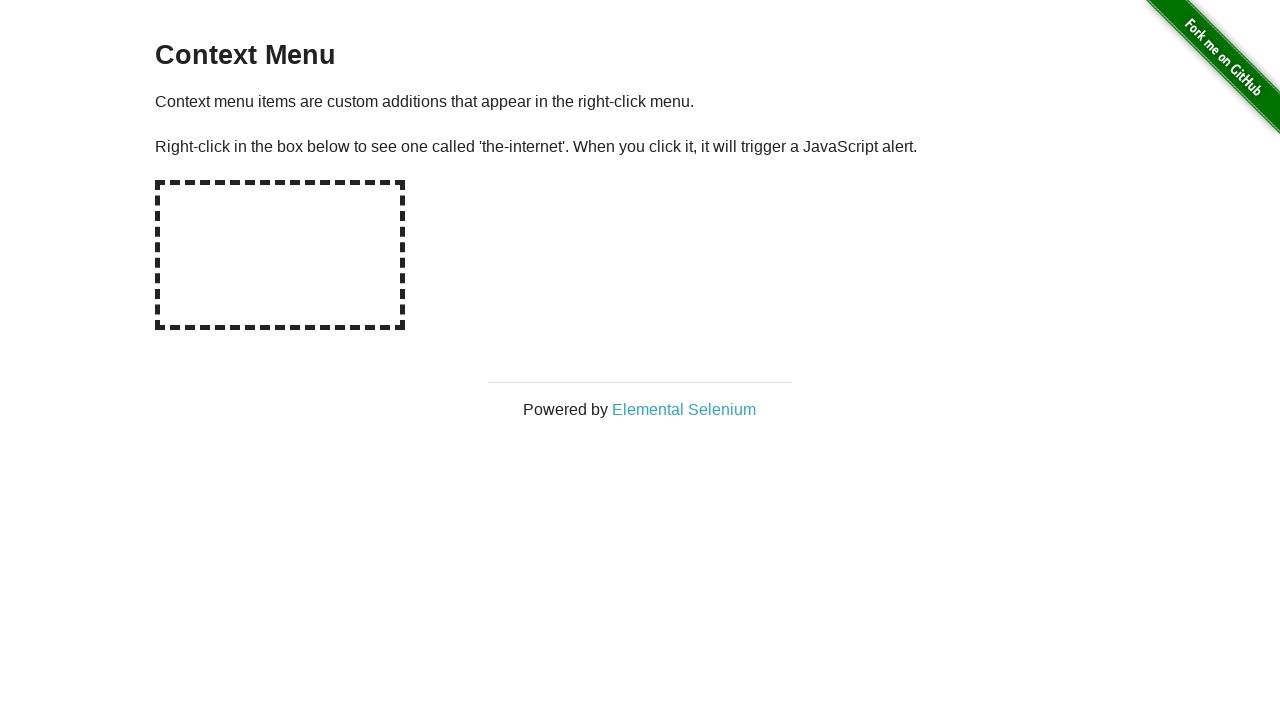

Reloaded the page to start fresh
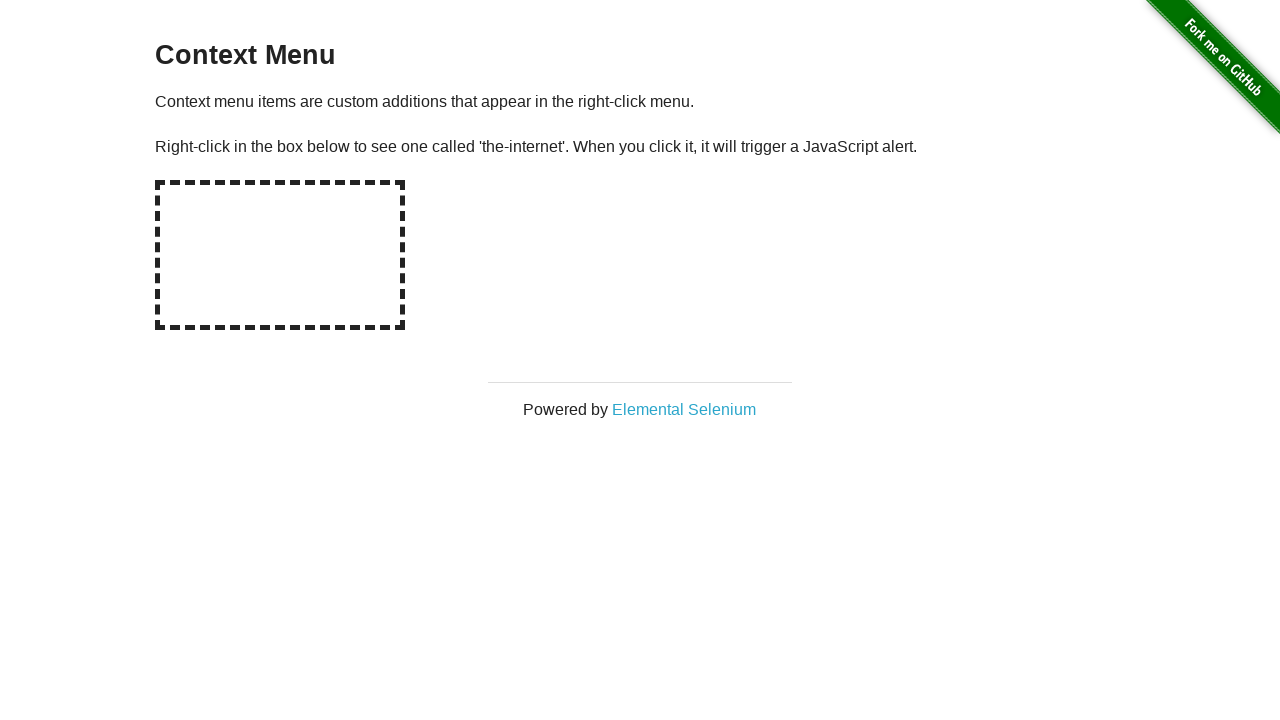

Set up dialog handler to capture and accept alerts
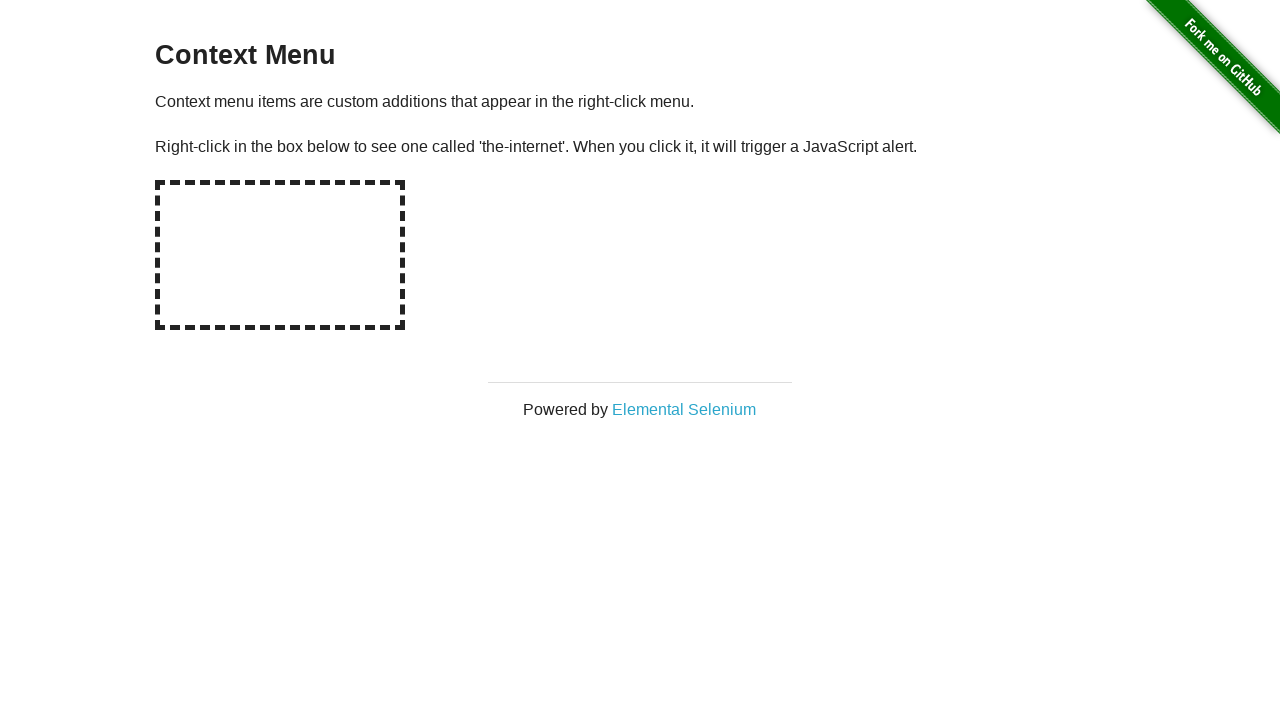

Right-clicked on context menu hot-spot area again at (280, 255) on #hot-spot
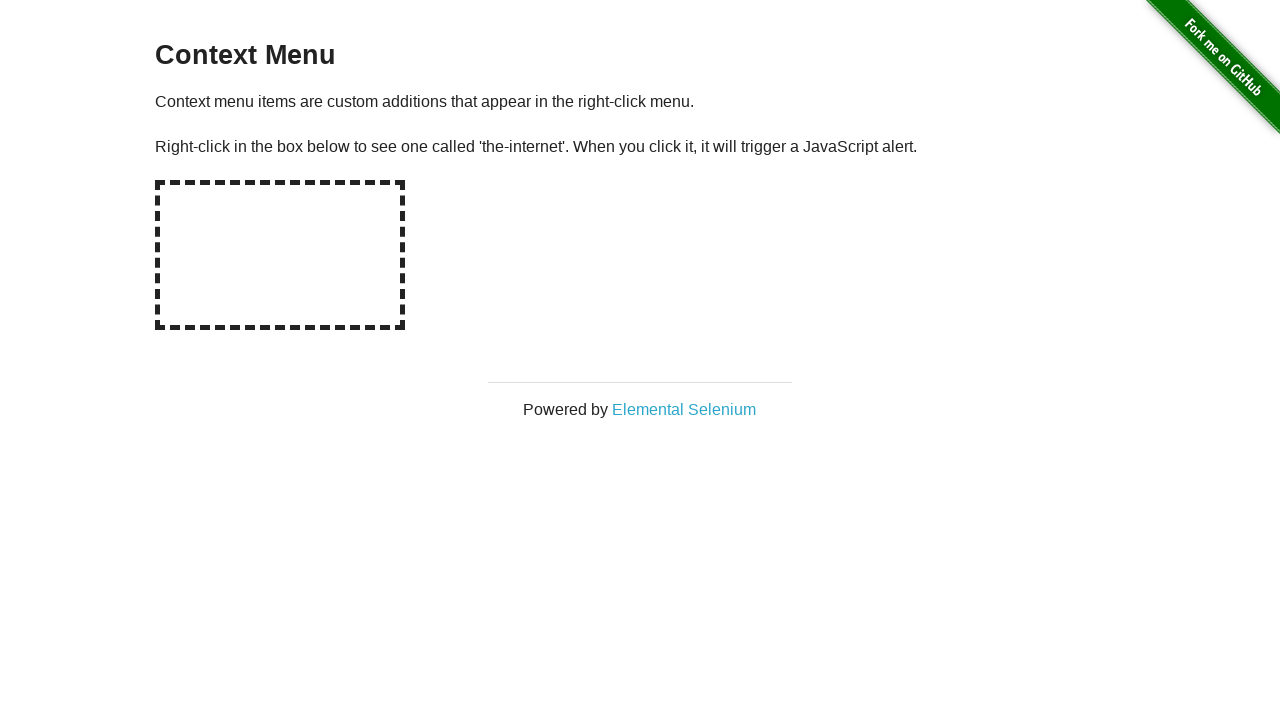

Waited for dialog to be handled
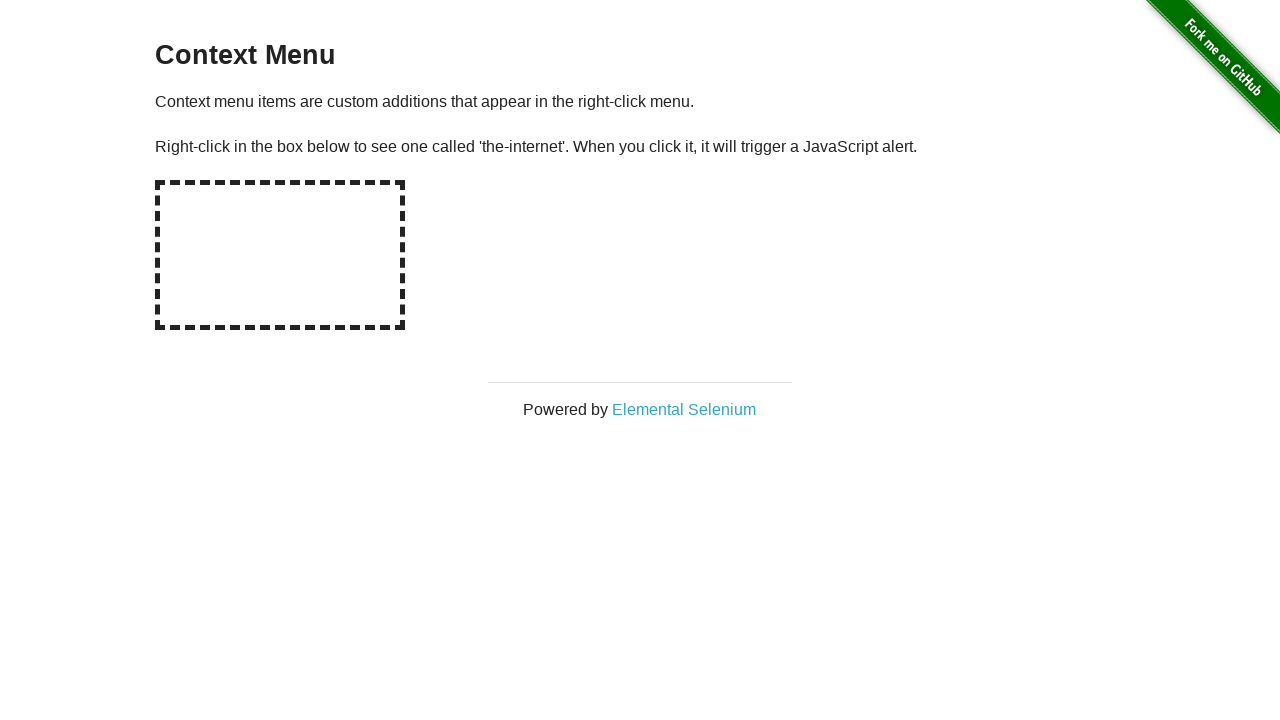

Verified alert message is 'You selected a context menu'
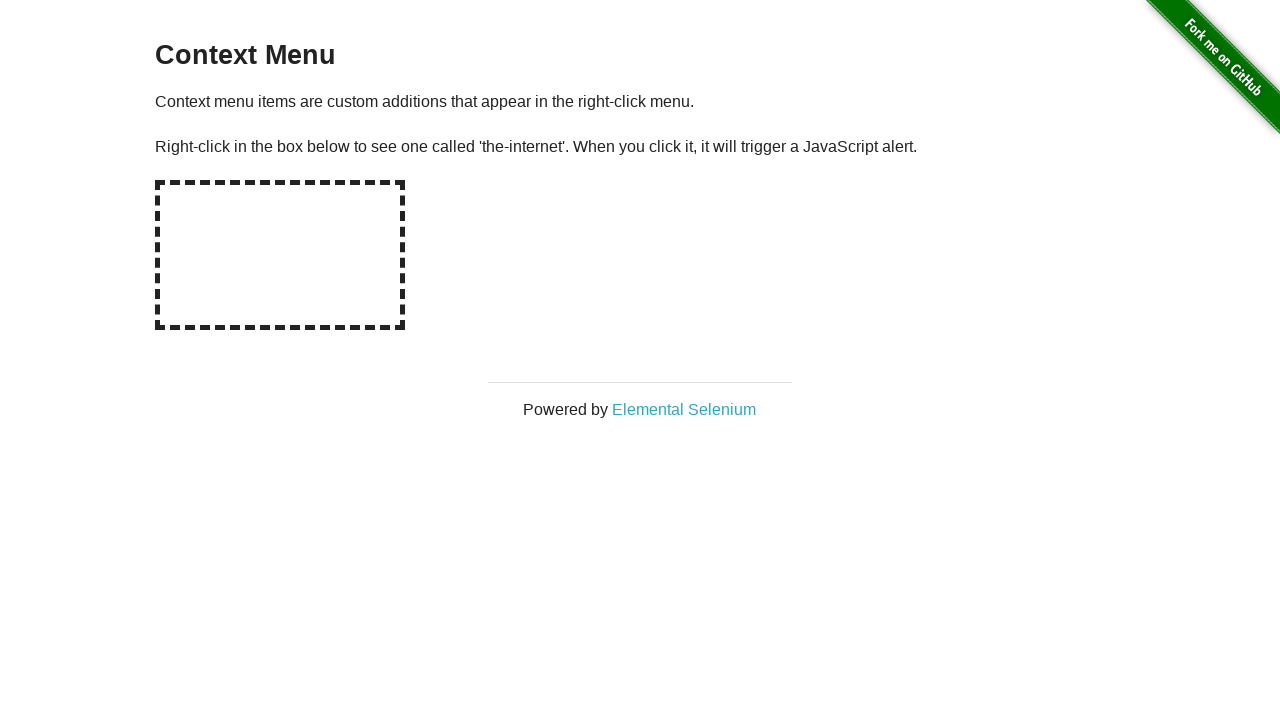

Clicked on 'Elemental Selenium' link to open new tab at (684, 409) on xpath=//a[text()='Elemental Selenium']
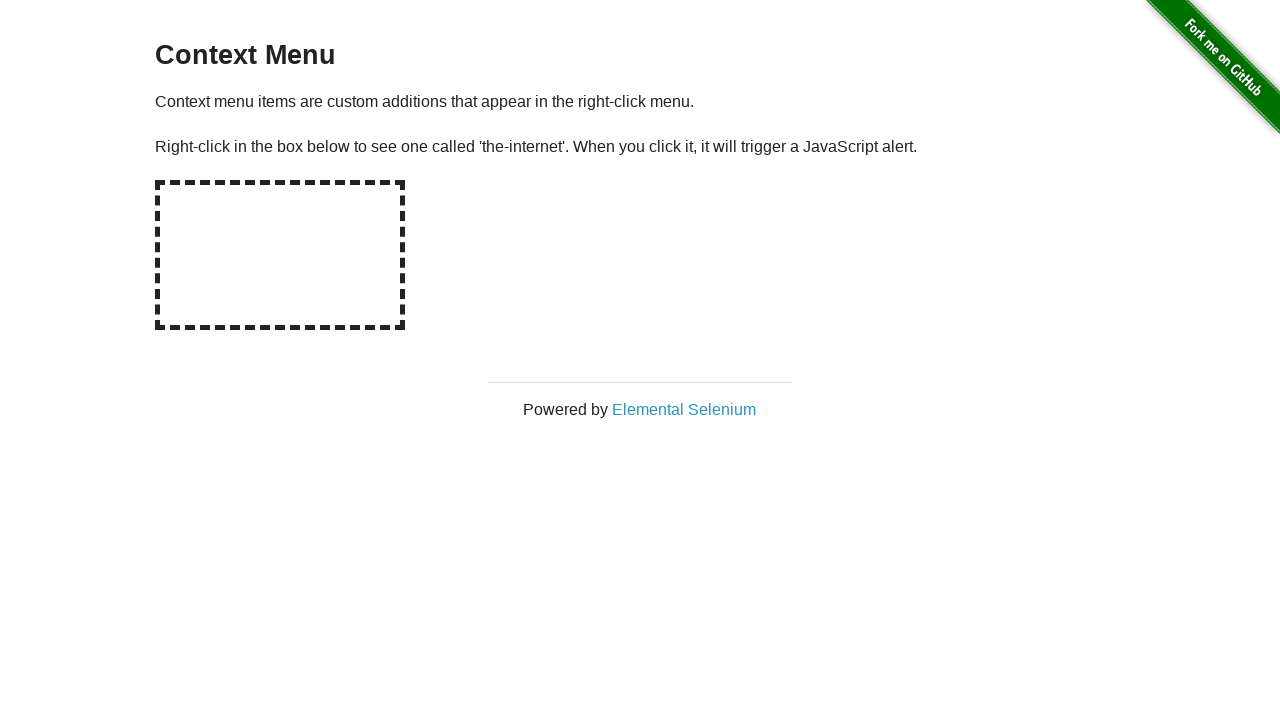

Obtained new page object from context
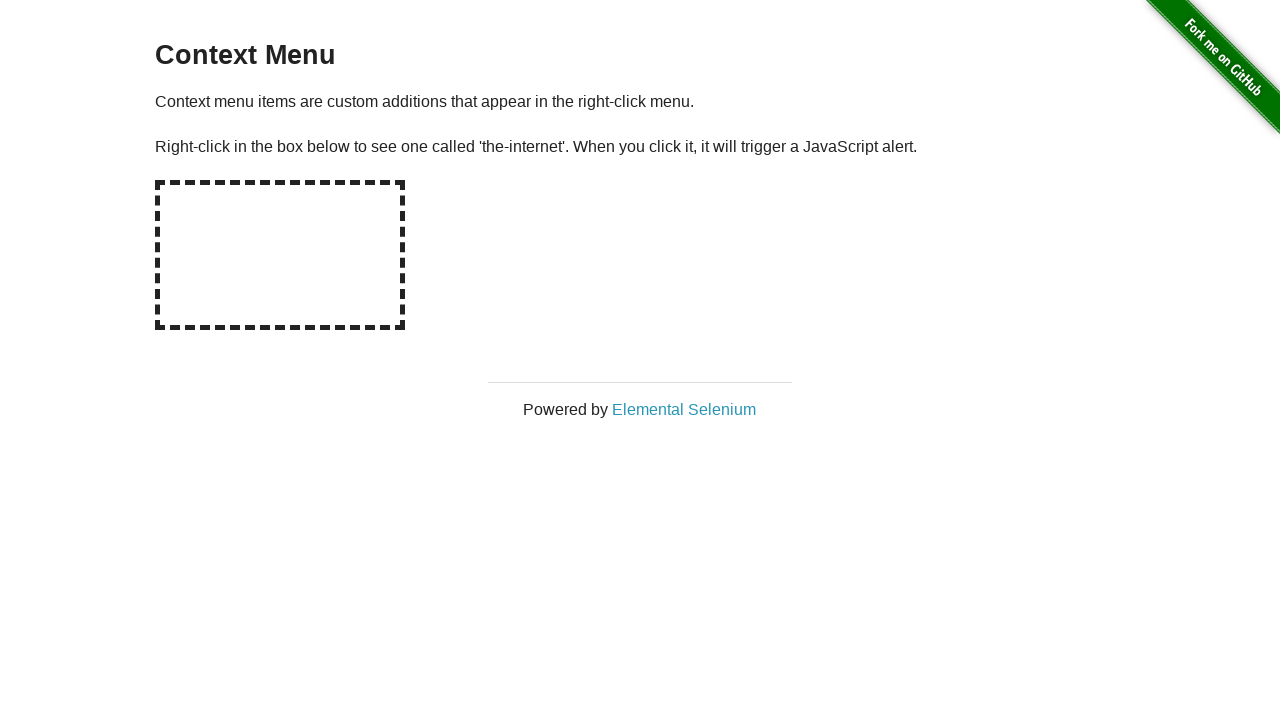

Waited for new page to fully load
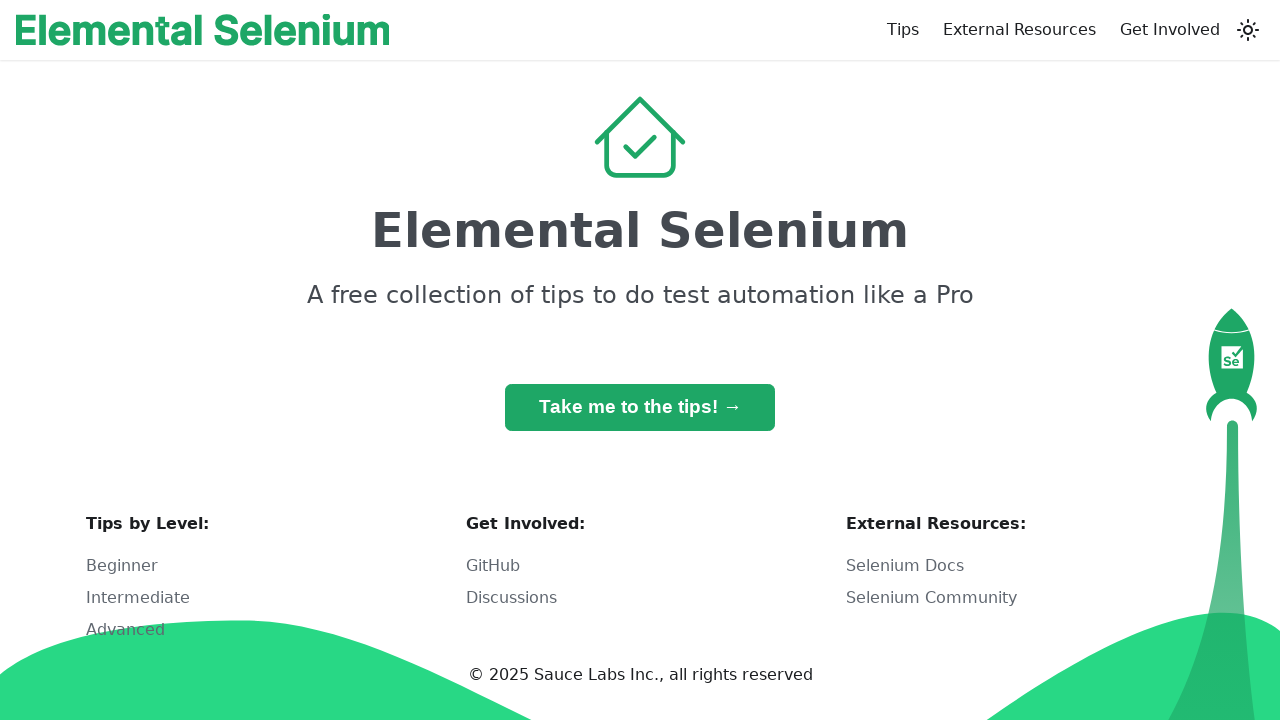

Retrieved h1 text from new page
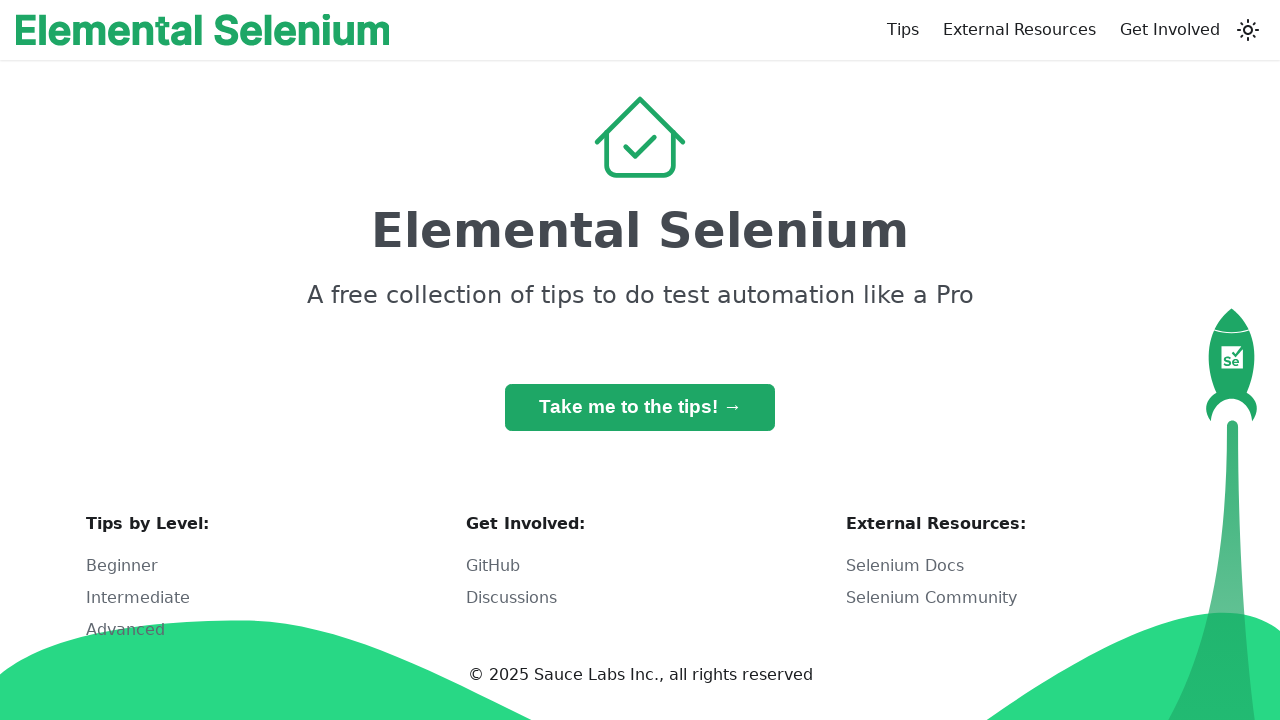

Verified h1 text contains 'Elemental Selenium'
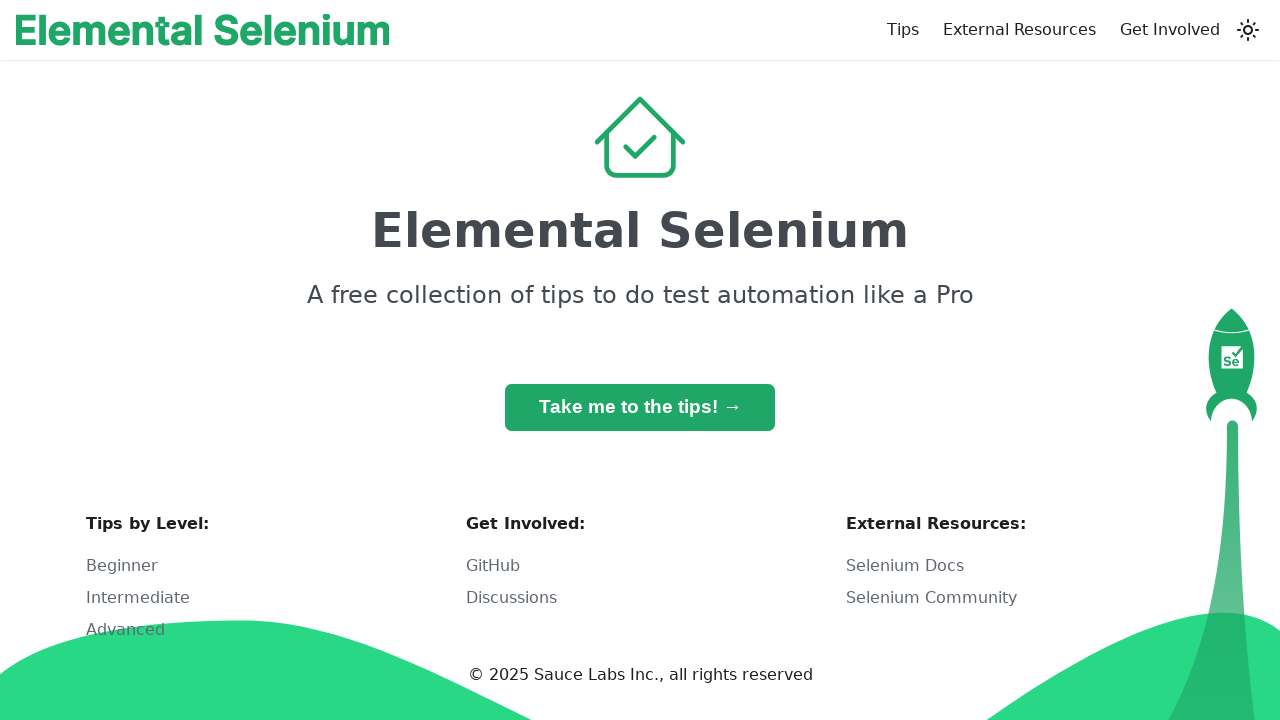

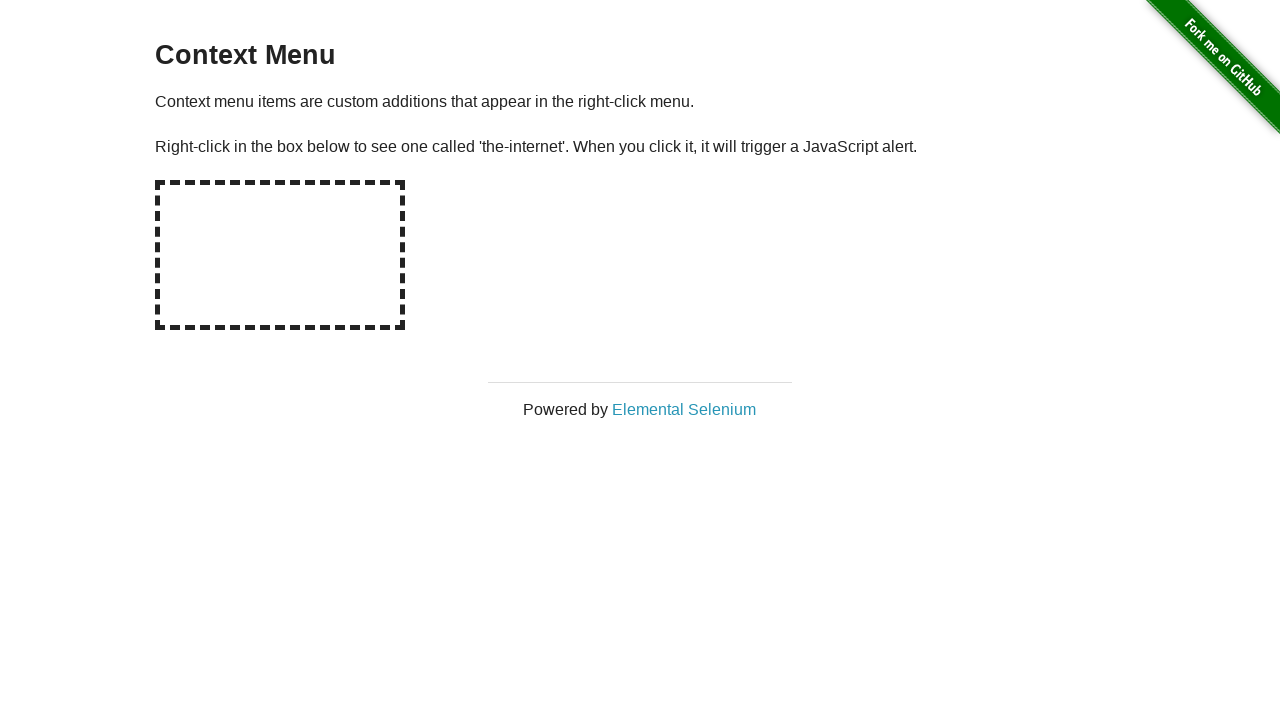